Navigates to La Rebaja pharmacy website search results page and waits for product listings to appear

Starting URL: https://www.larebajavirtual.com/acetaminofen

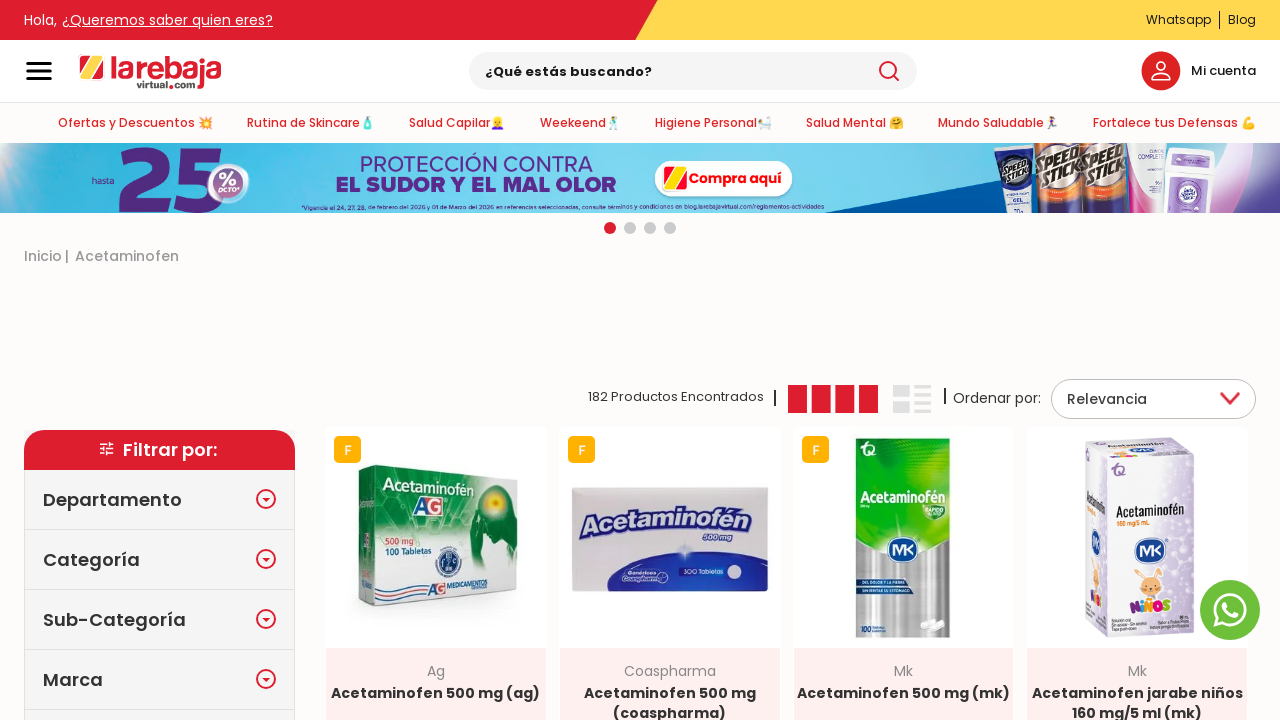

Waited 5 seconds for product listings to load
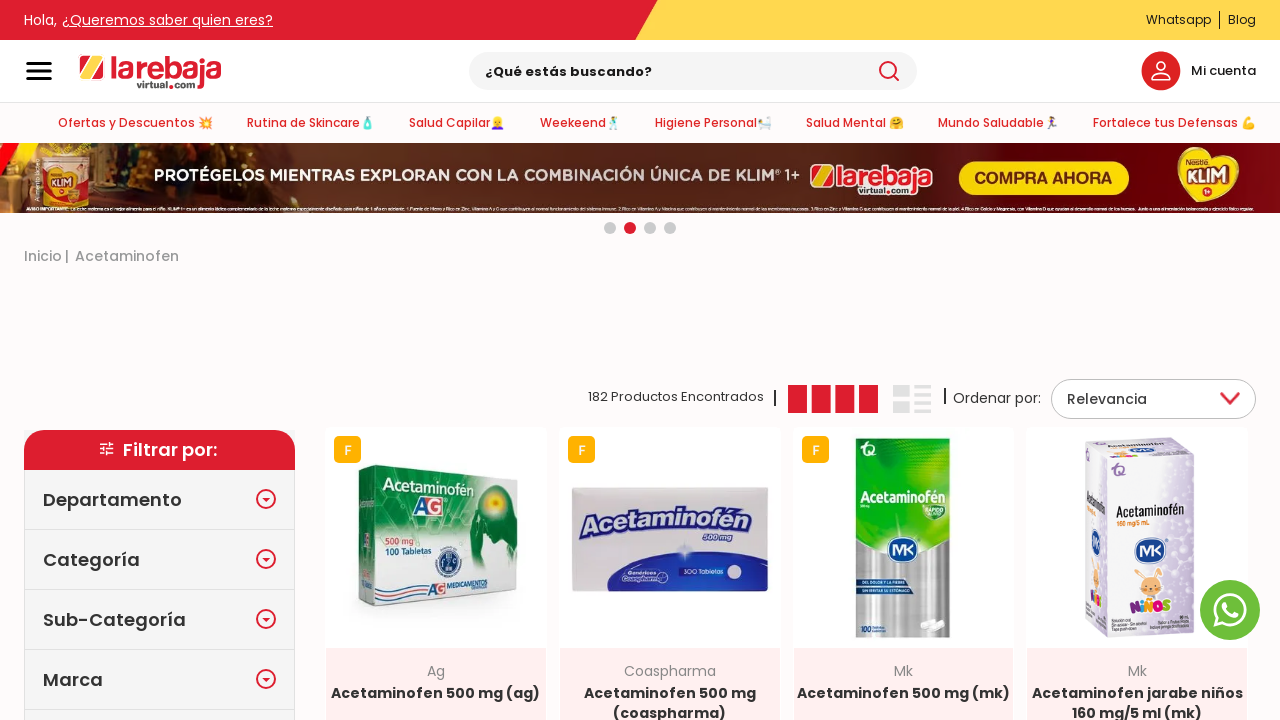

Product brand names became visible on La Rebaja search results page
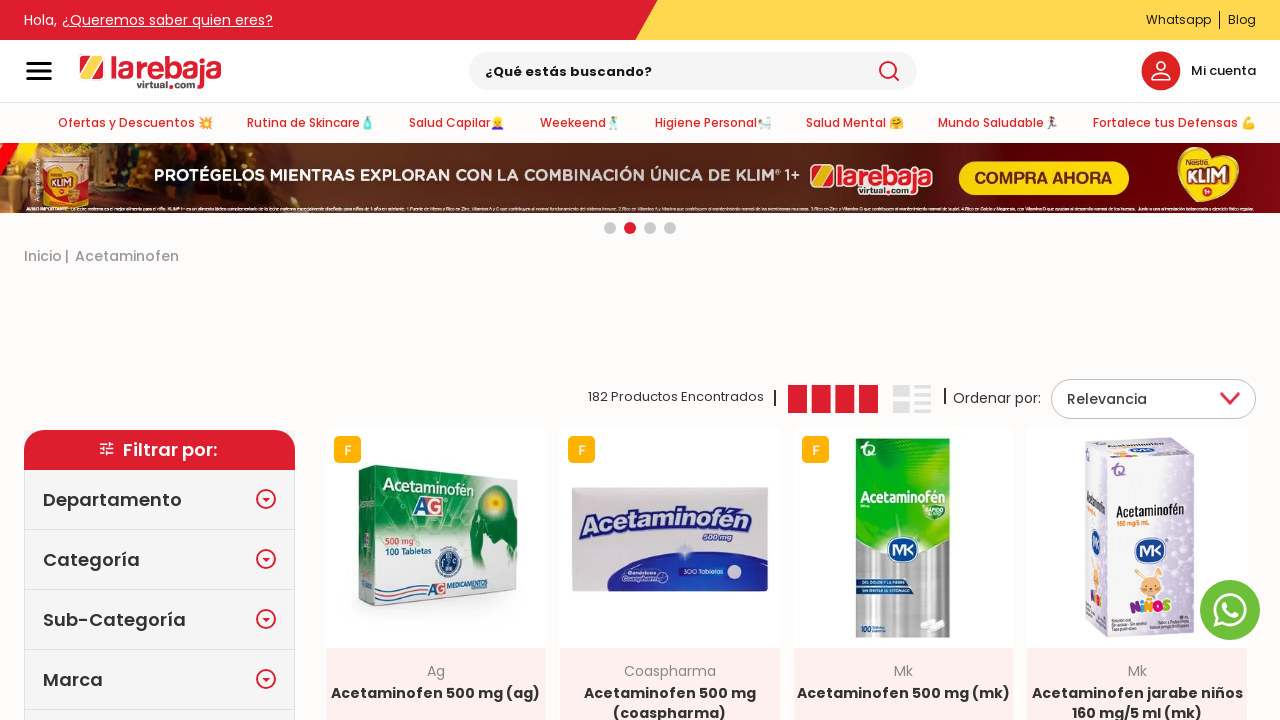

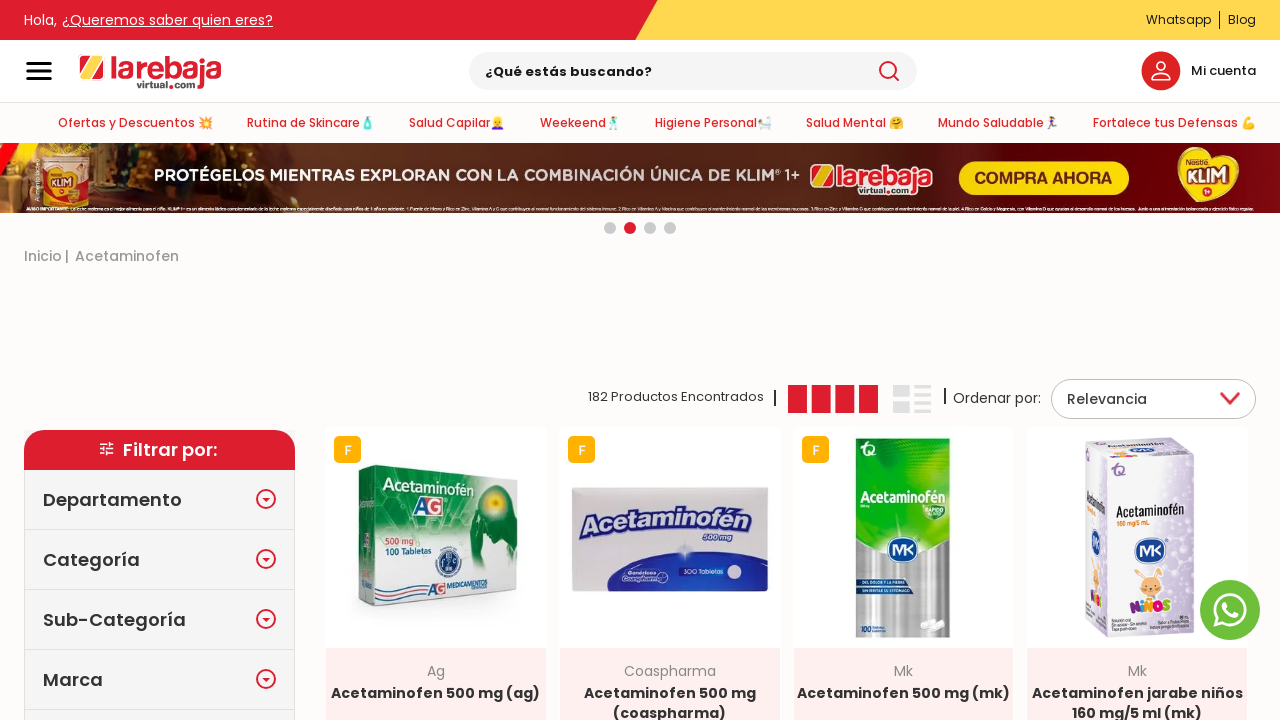